Tests adding three elements, deleting one, and verifying the count is not equal to 1

Starting URL: https://the-internet.herokuapp.com/add_remove_elements/

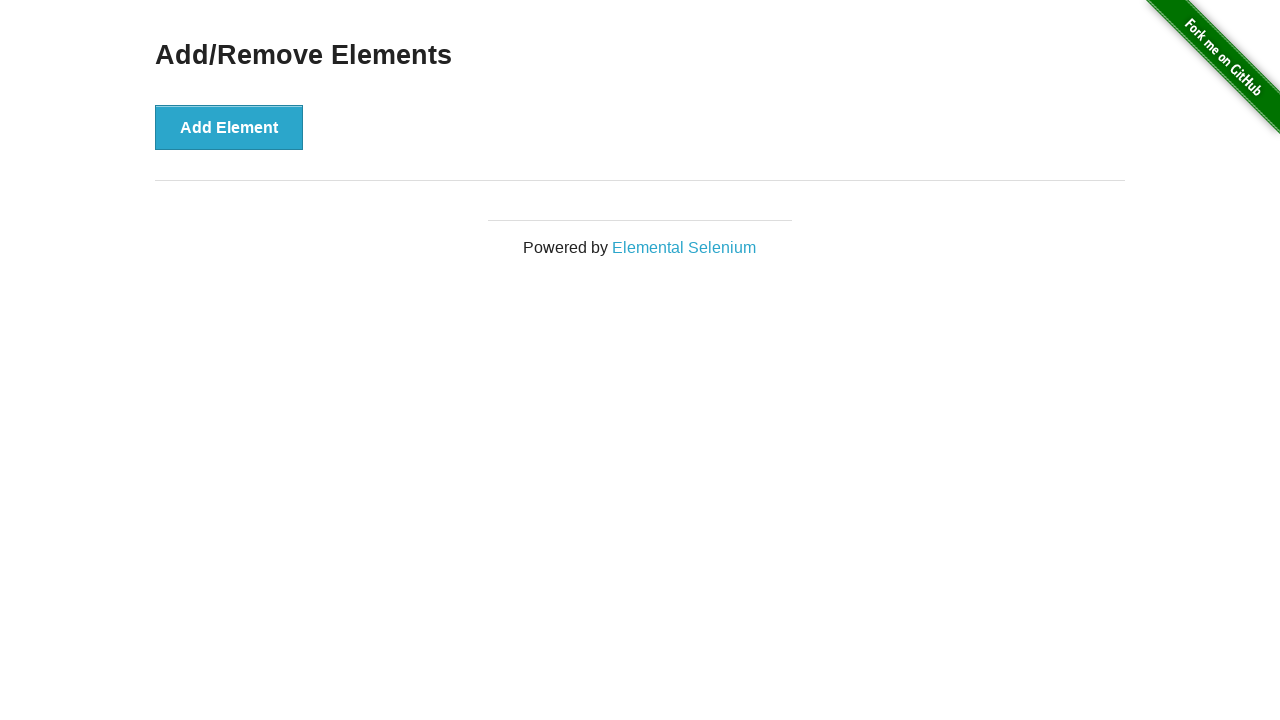

Clicked Add Element button (first time) at (229, 127) on xpath=//button[text()='Add Element']
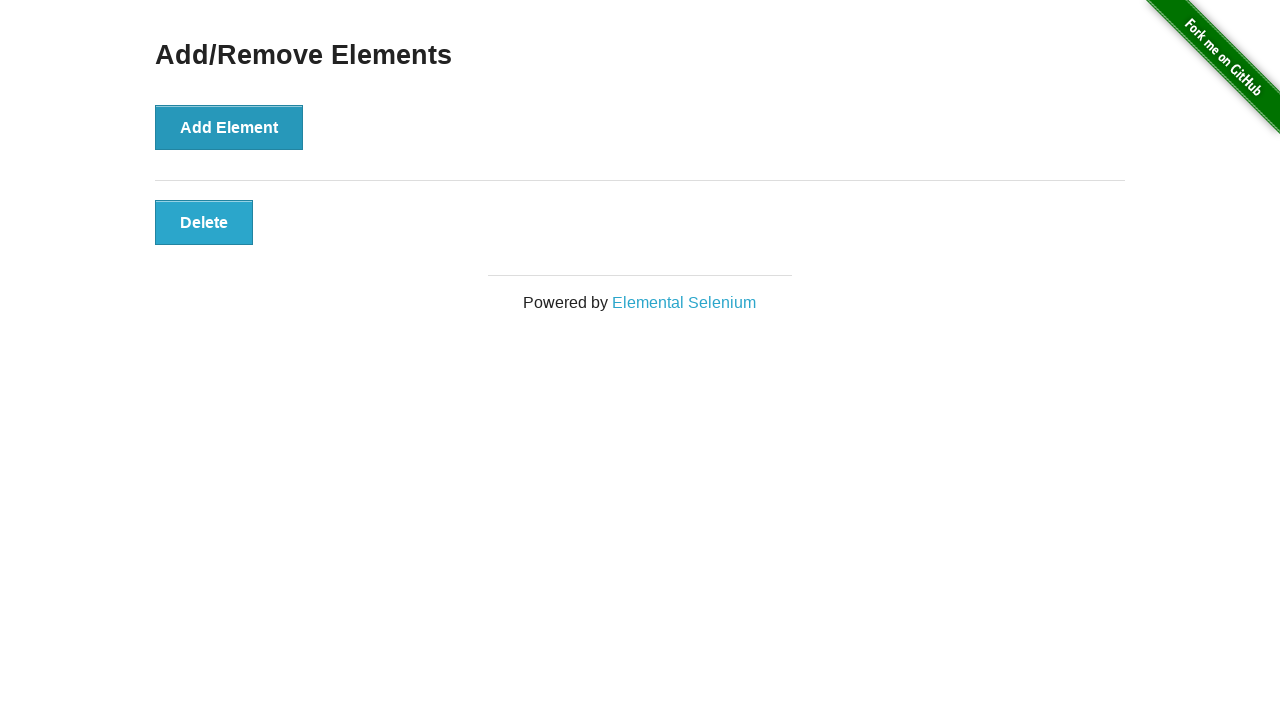

Clicked Add Element button (second time) at (229, 127) on xpath=//button[text()='Add Element']
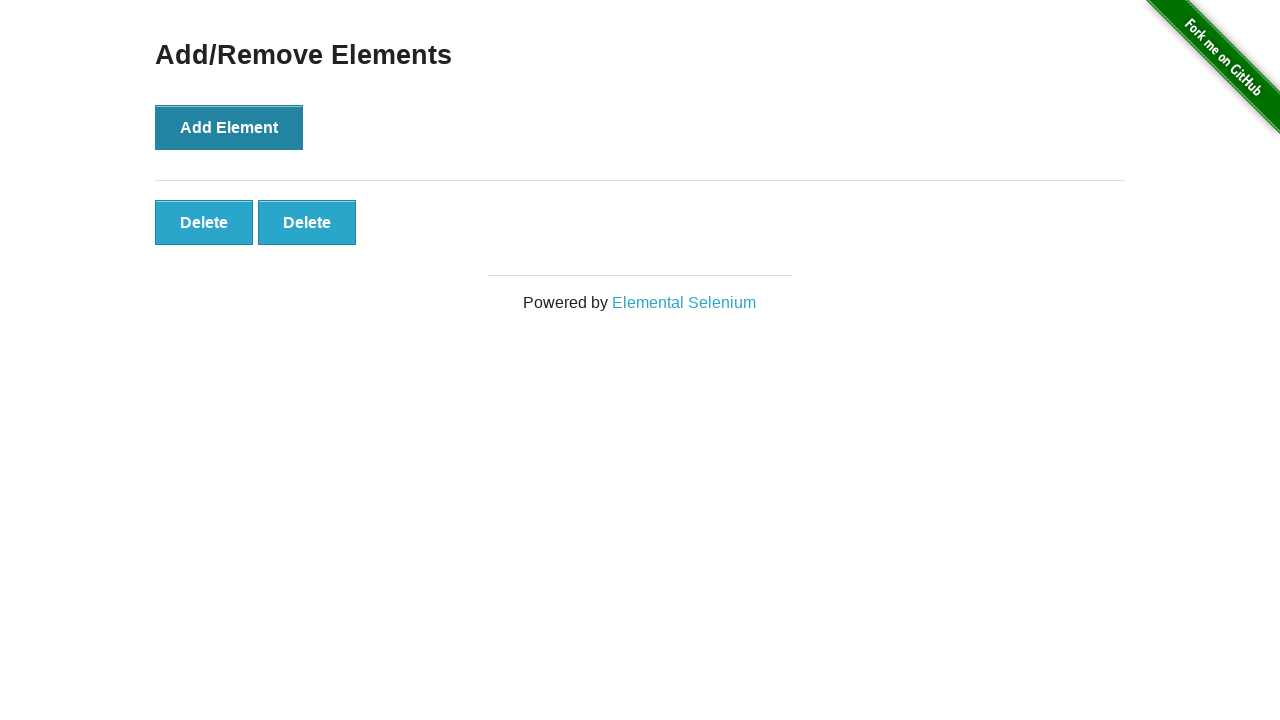

Clicked Add Element button (third time) at (229, 127) on xpath=//*[@id="content"]/div/button
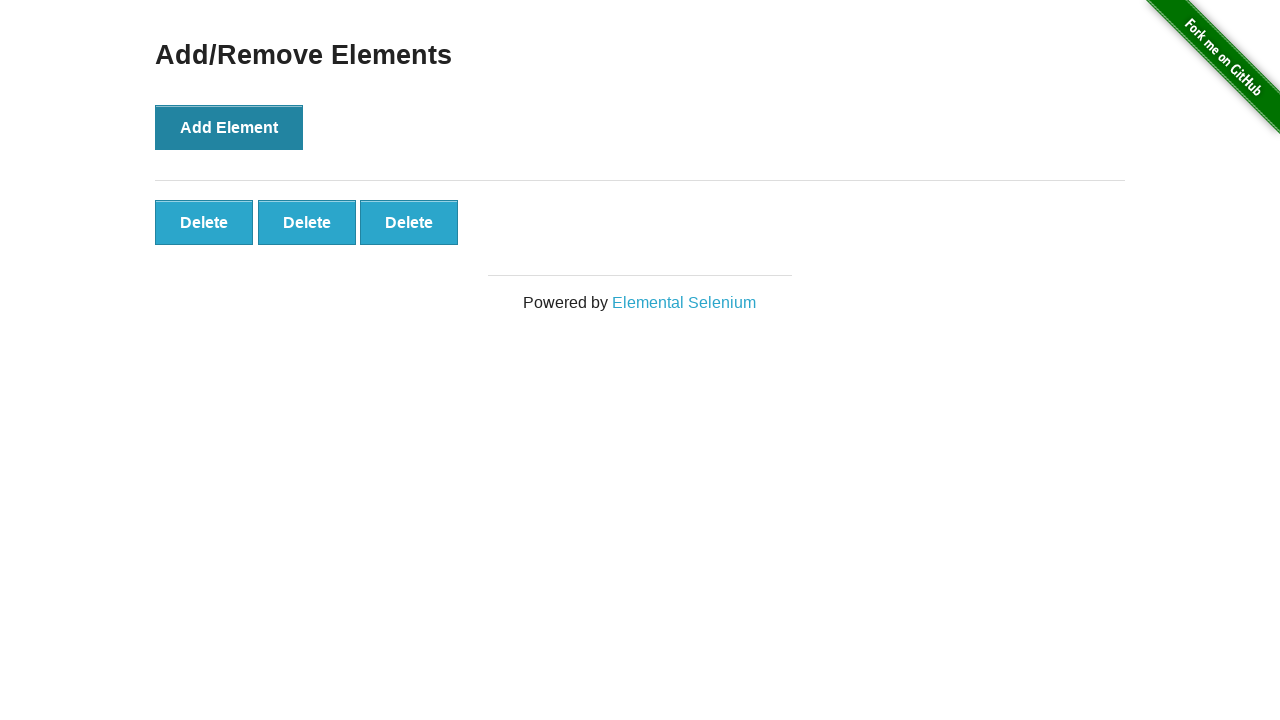

Typed 'Delete' into first Delete button on xpath=//button[text()='Delete']
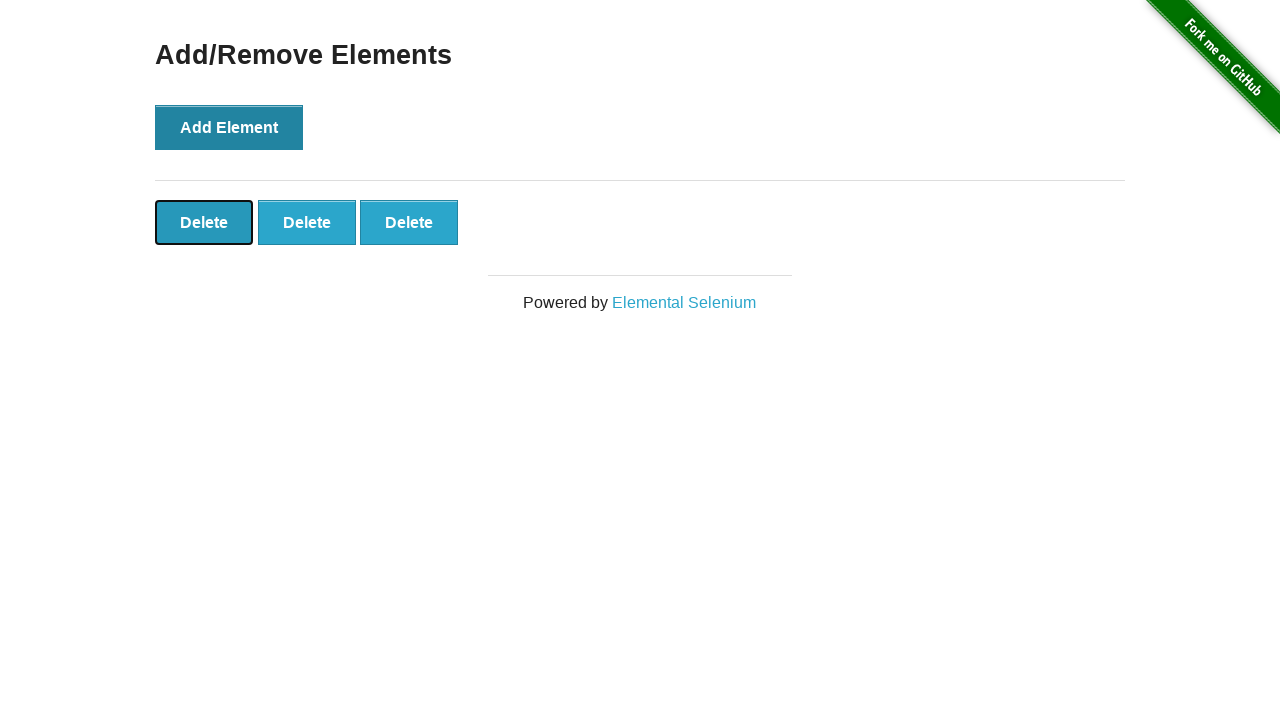

Typed 'Delete' into second Delete button on xpath=(//button[text()='Delete'])[2]
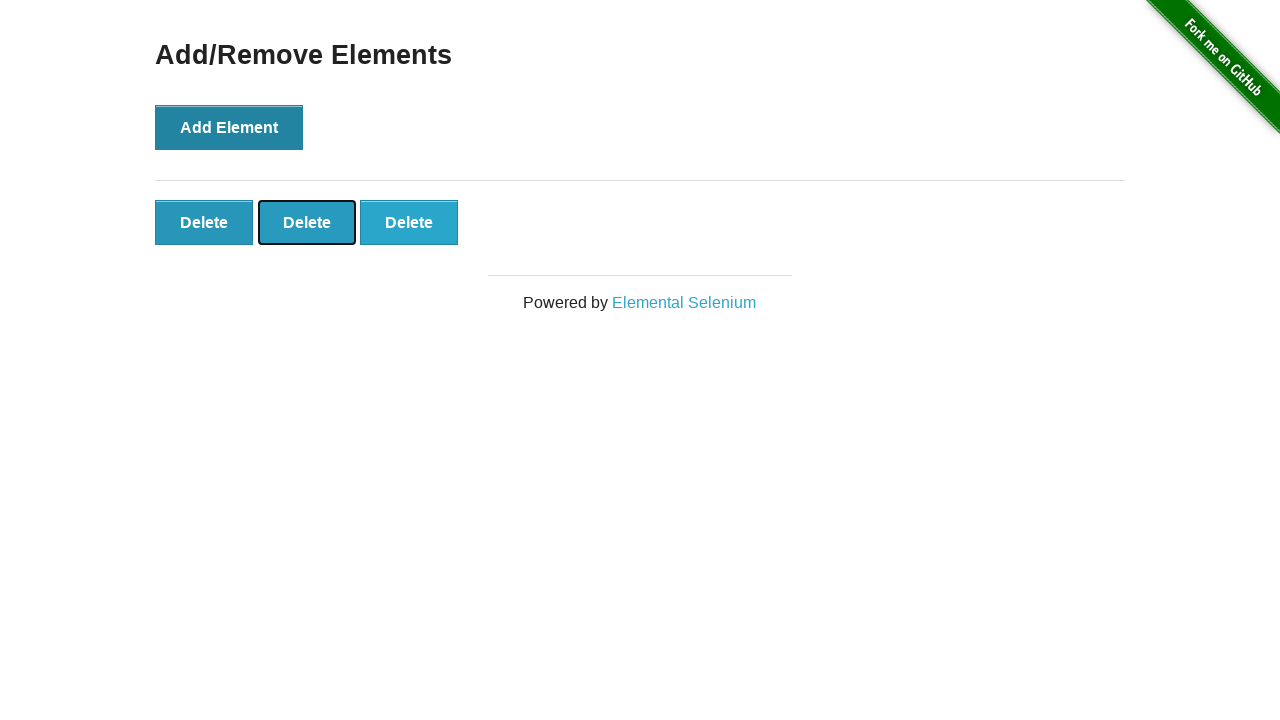

Clicked first Delete button to remove one element at (204, 222) on xpath=//button[text()='Delete']
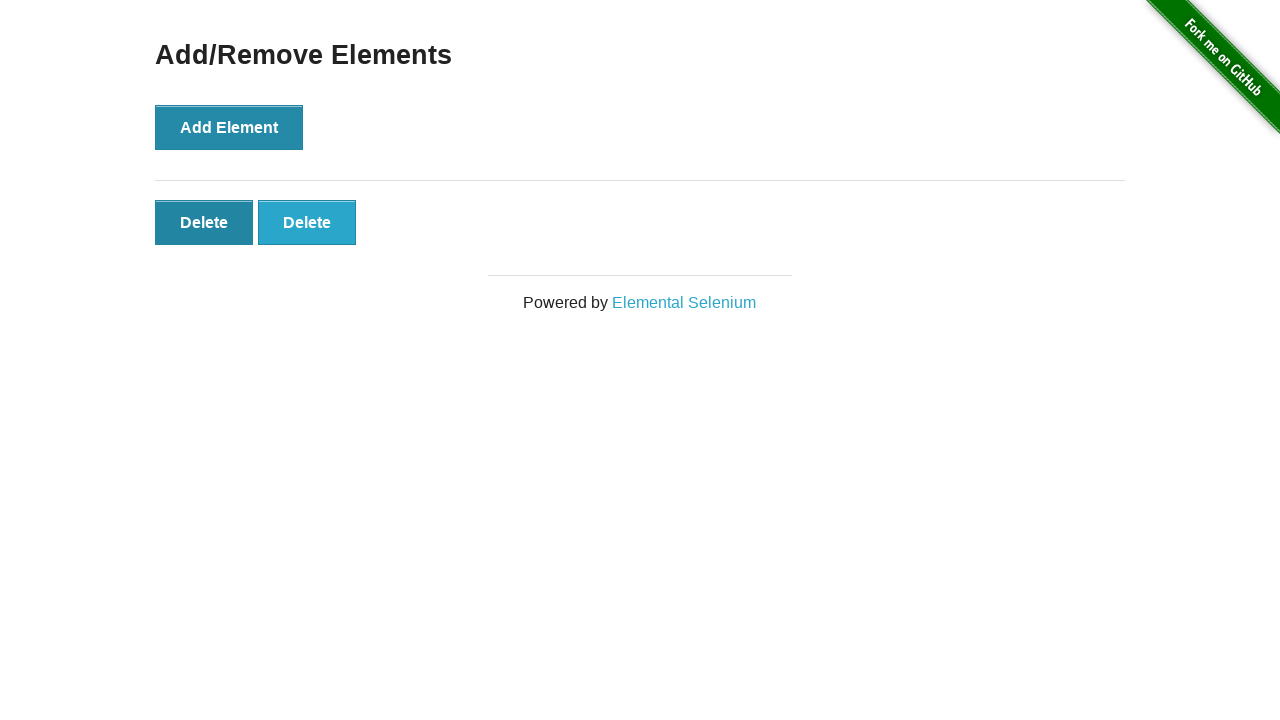

Located all manually added elements
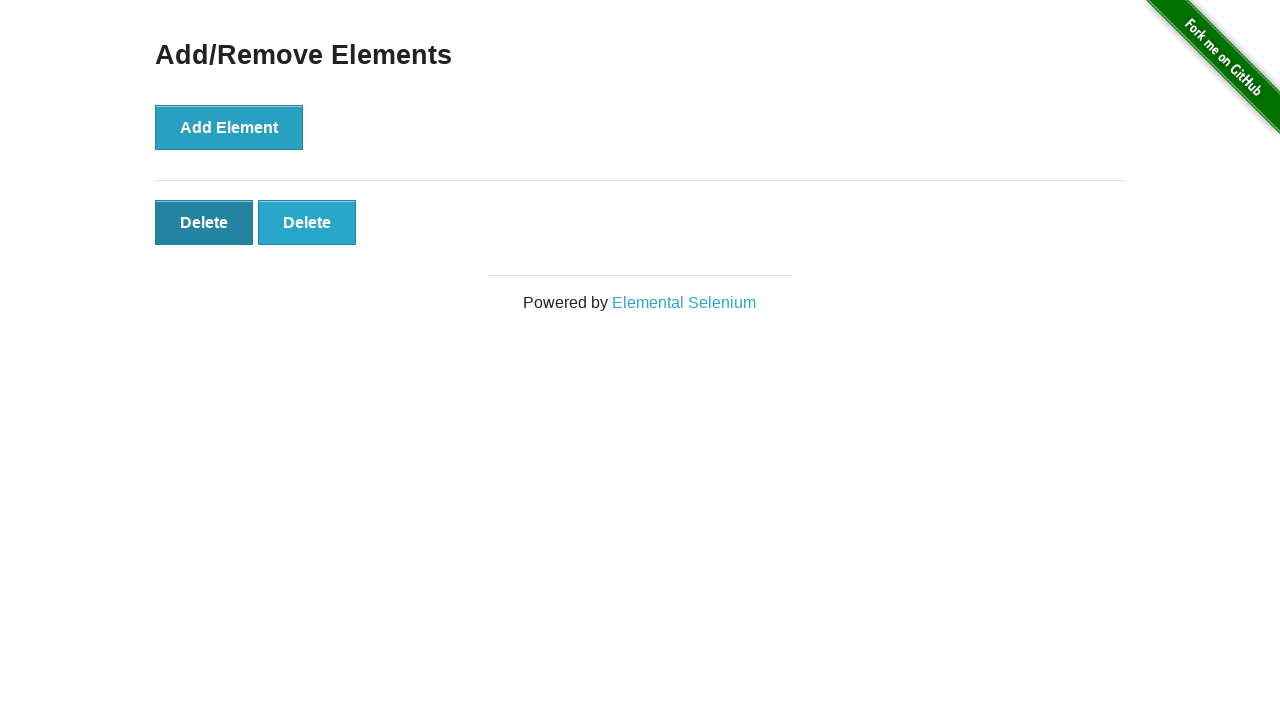

Verified element count is not equal to 1 (actual count: 2)
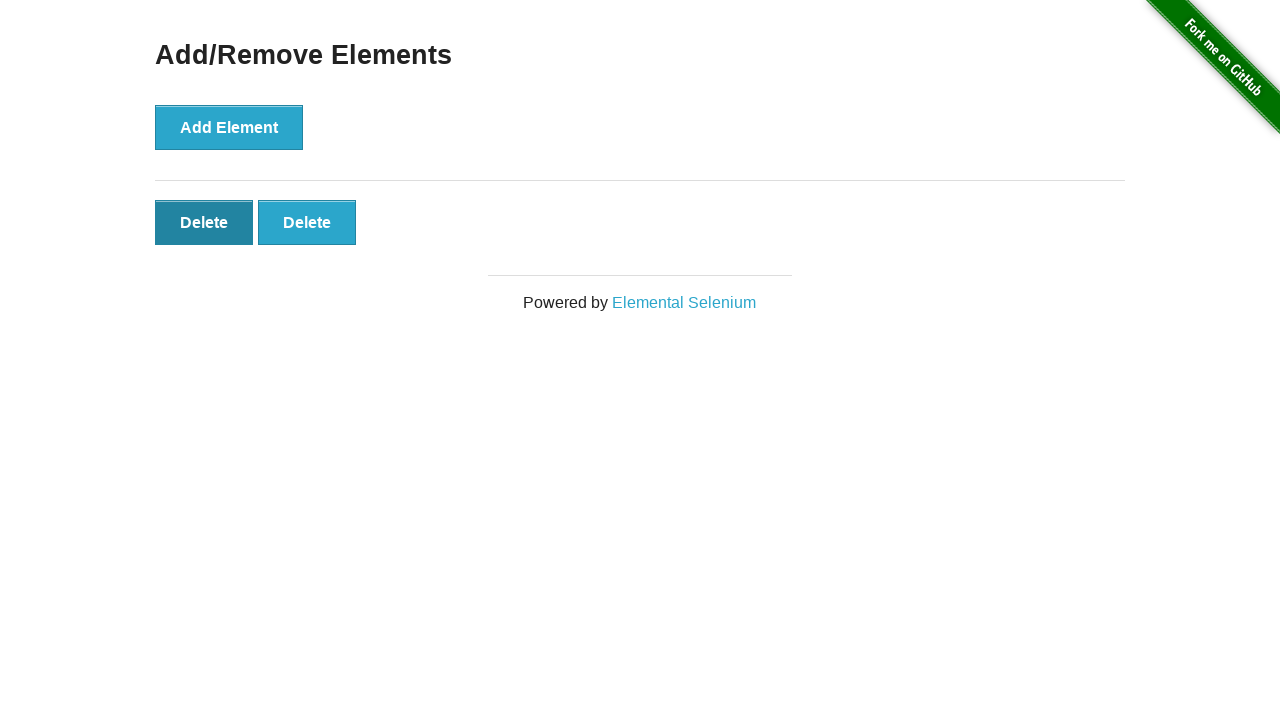

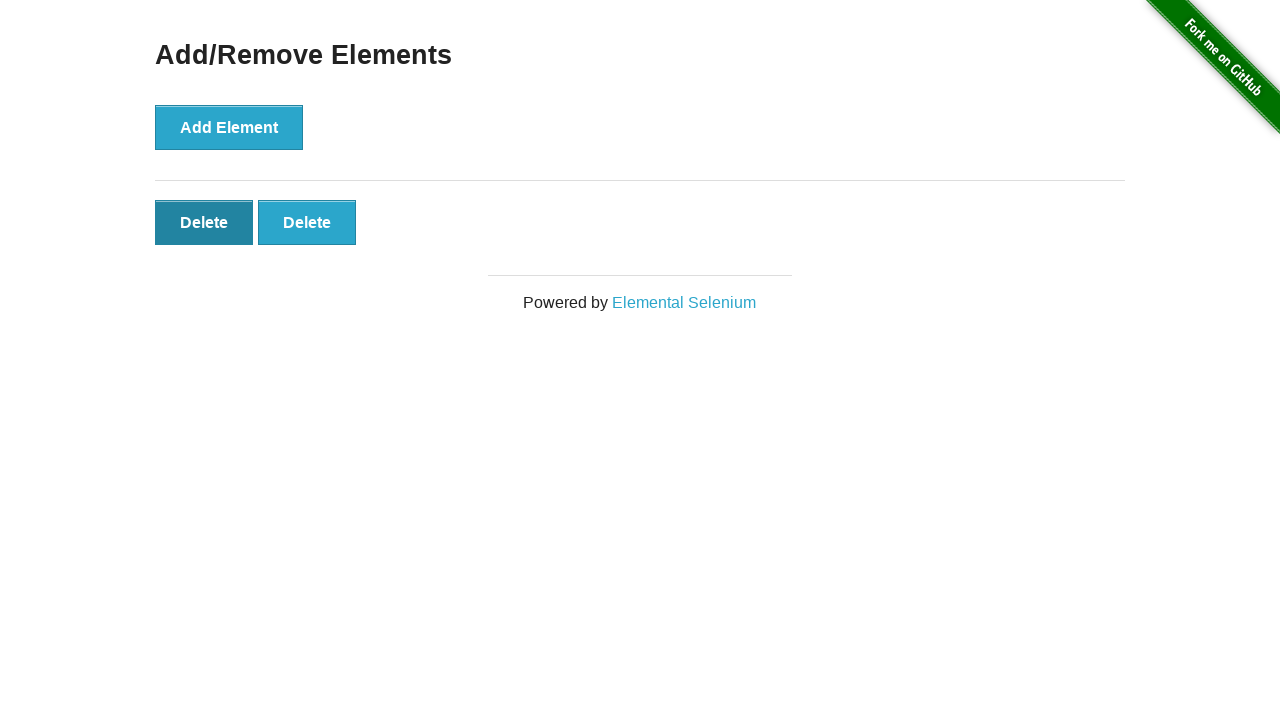